Tests drag and drop functionality by navigating to the Interactions section, clicking on Droppable, and performing a drag and drop action from a draggable element to a drop target.

Starting URL: https://demoqa.com/

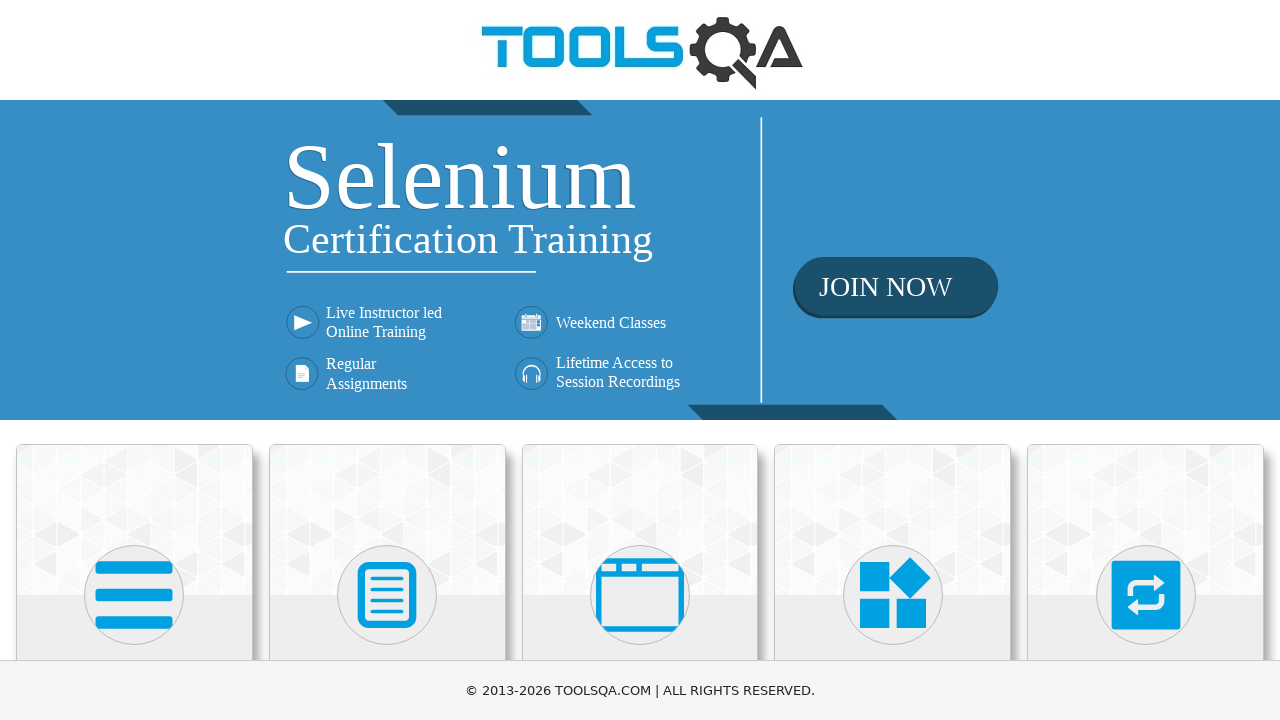

Scrolled down 350px to reveal Interactions section
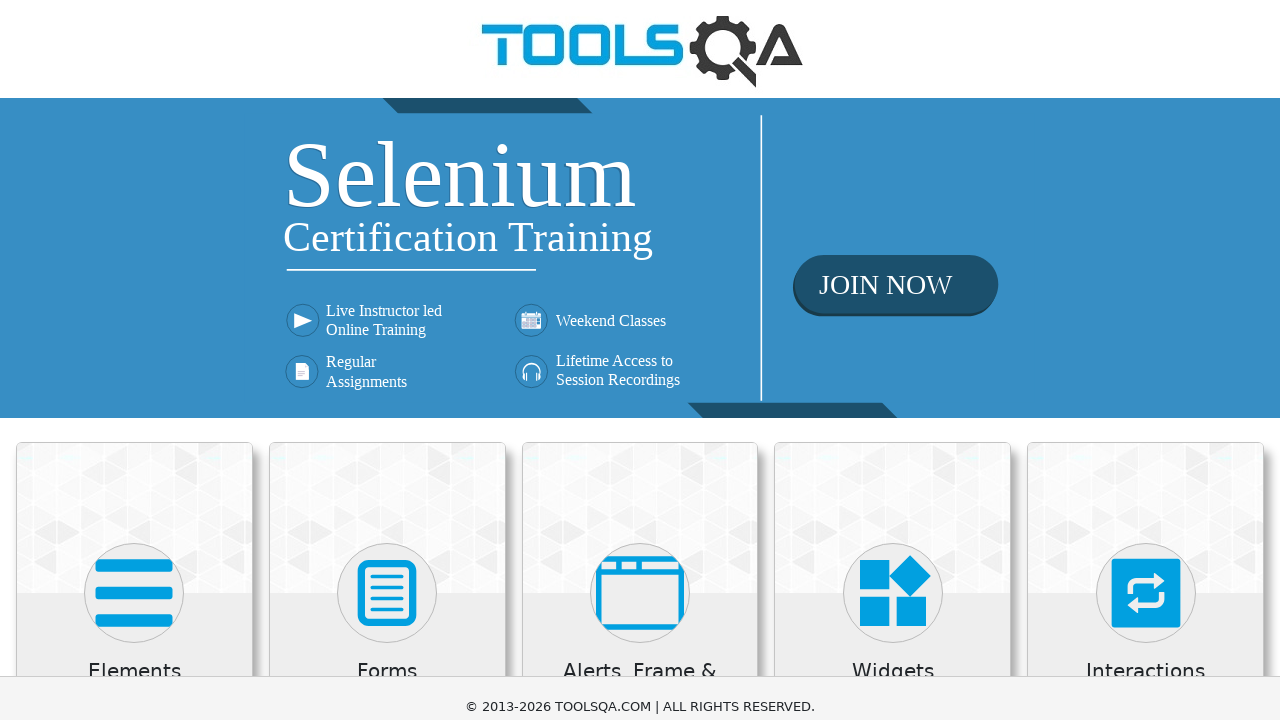

Clicked on Interactions card at (1146, 323) on xpath=//h5[contains(text(),'Interactions')]
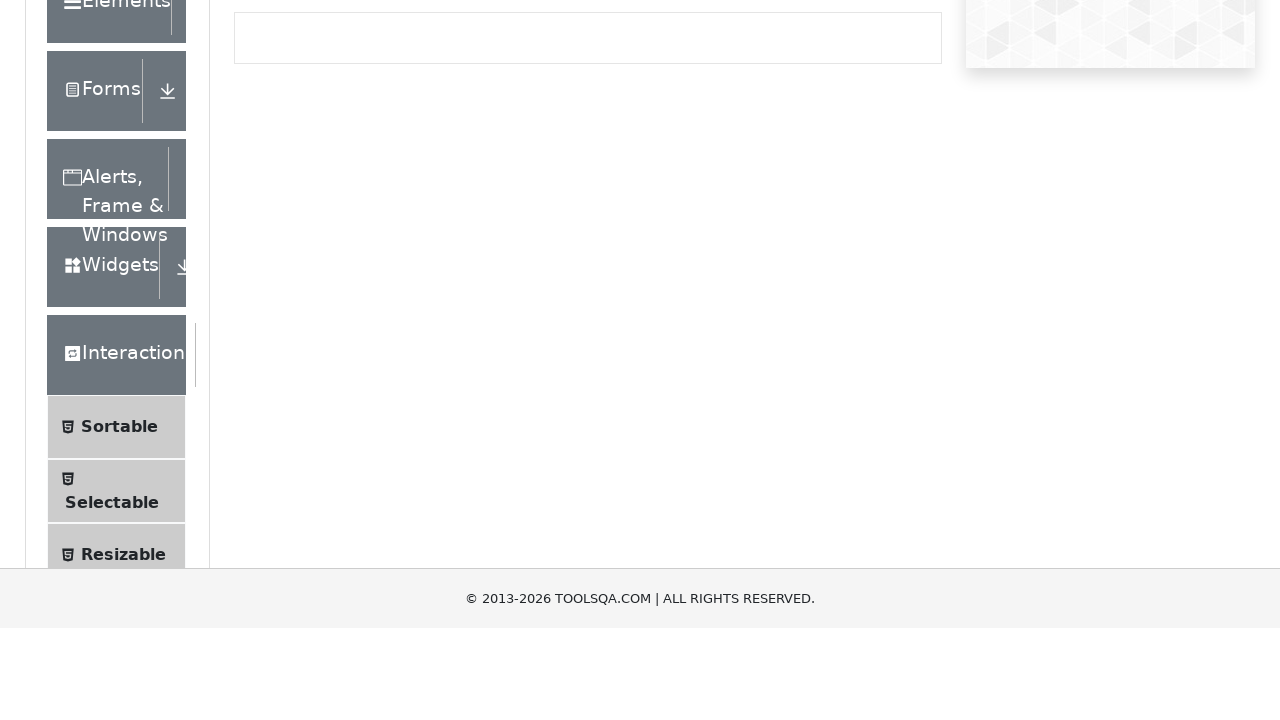

Scrolled down 650px to reveal menu items
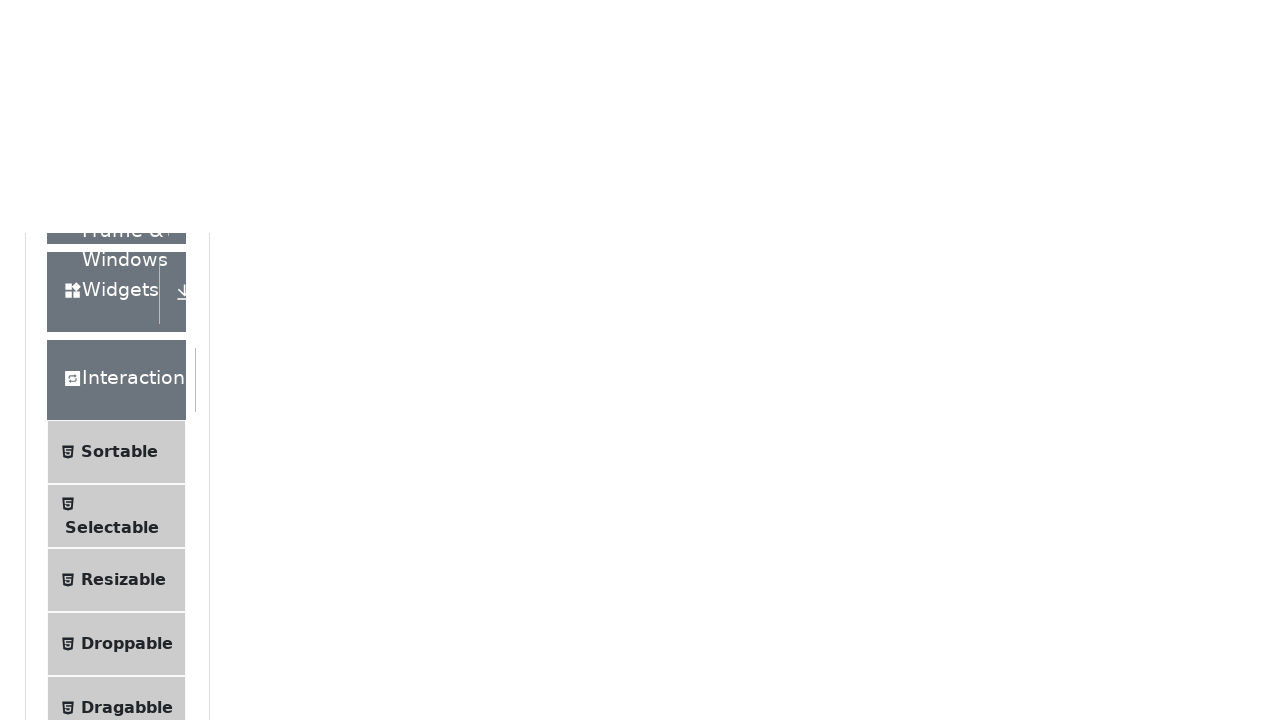

Clicked on Droppable menu item at (127, 411) on xpath=//span[contains(text(),'Droppable')]
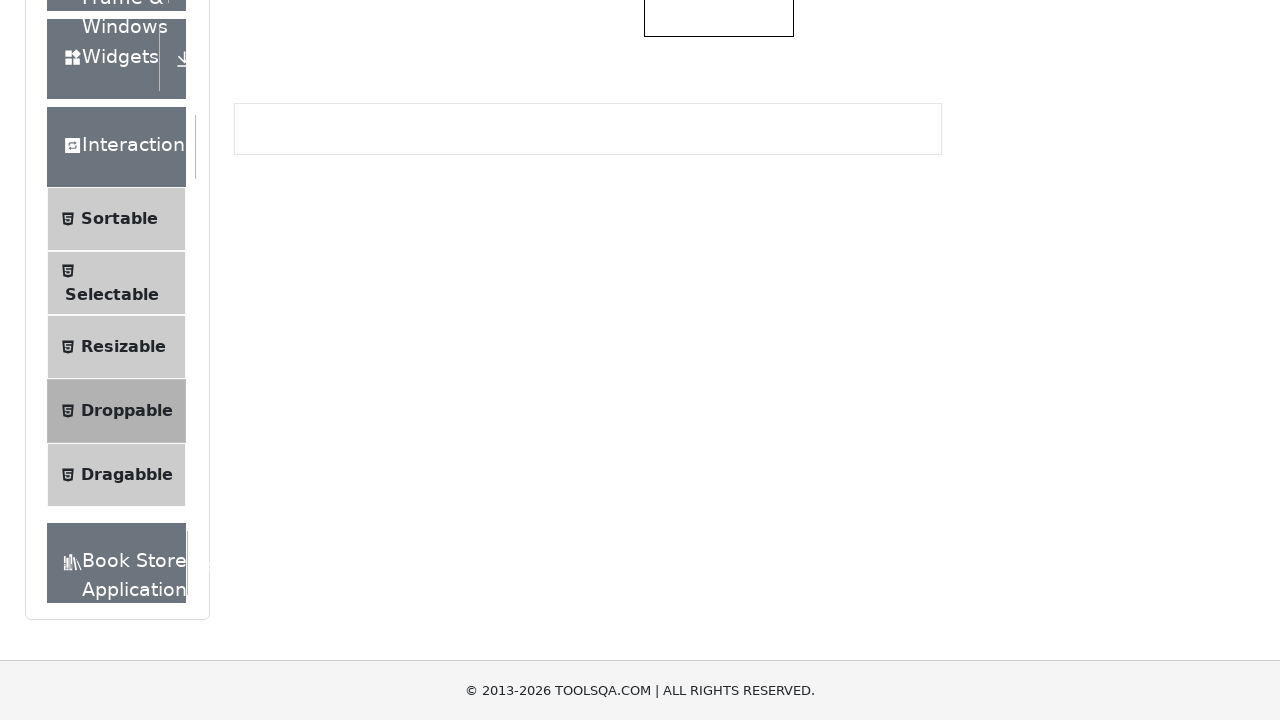

Draggable element appeared on page
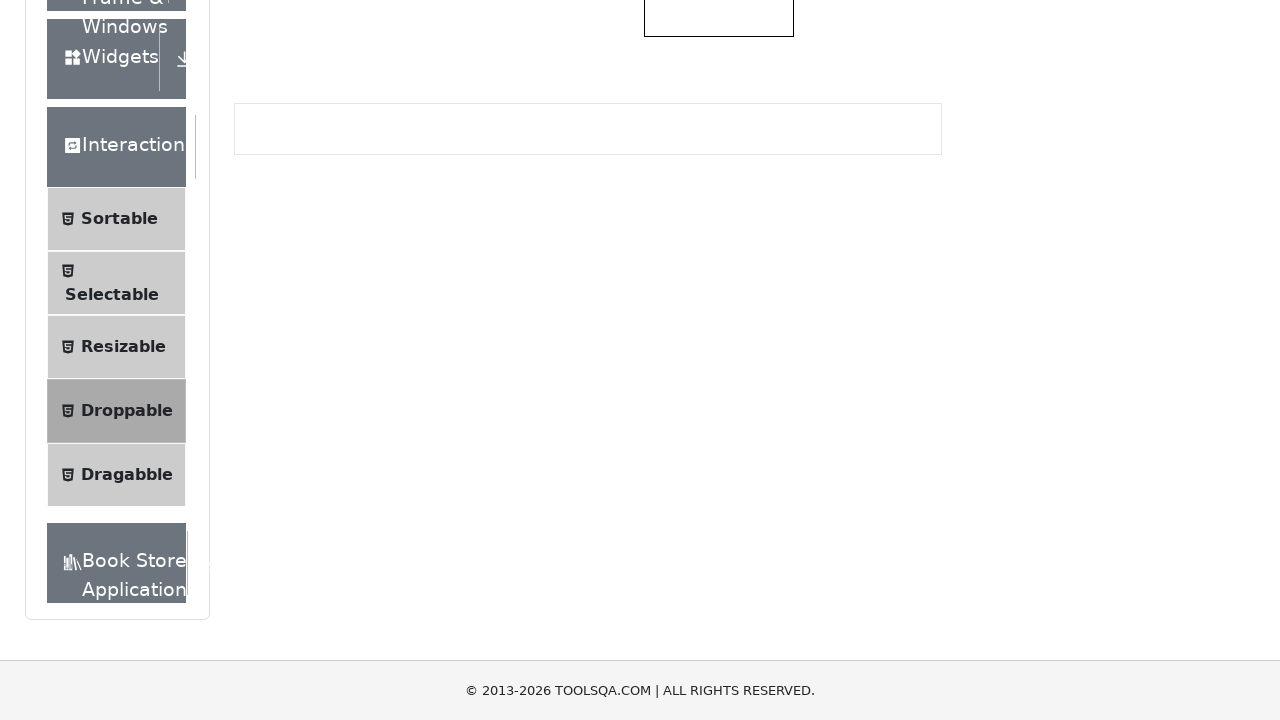

Dragged draggable element to droppable target area at (719, 356)
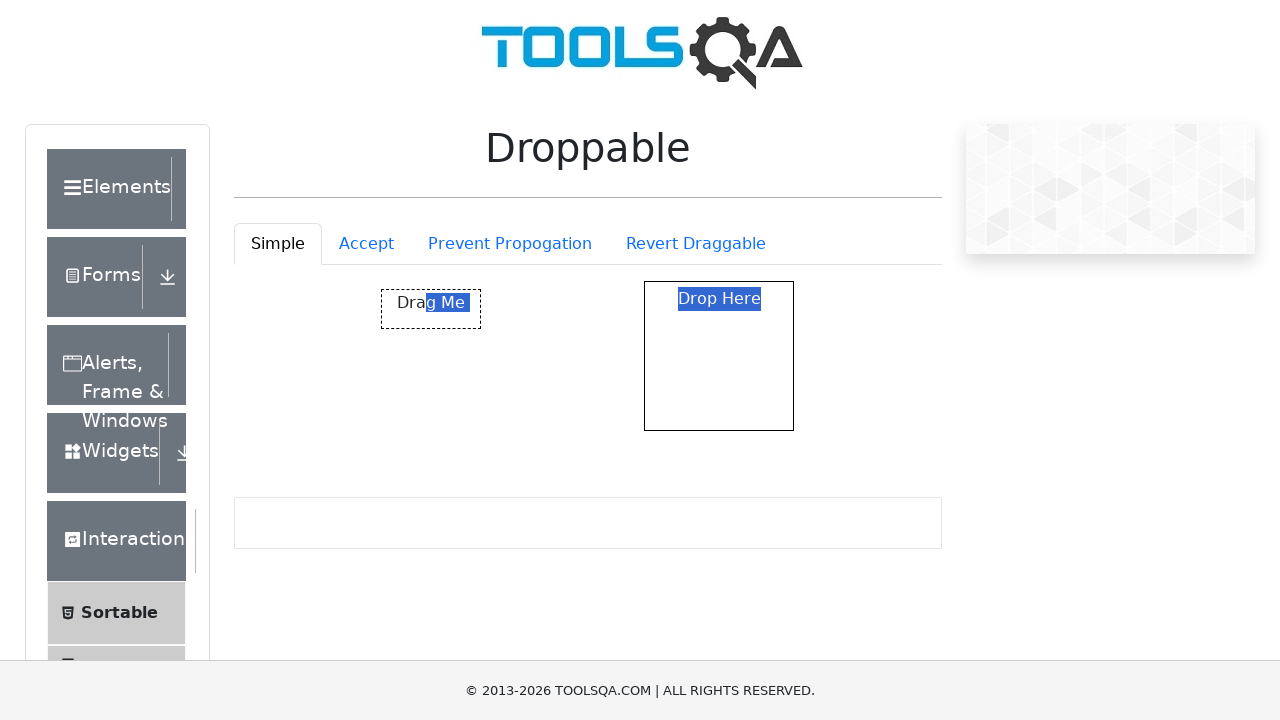

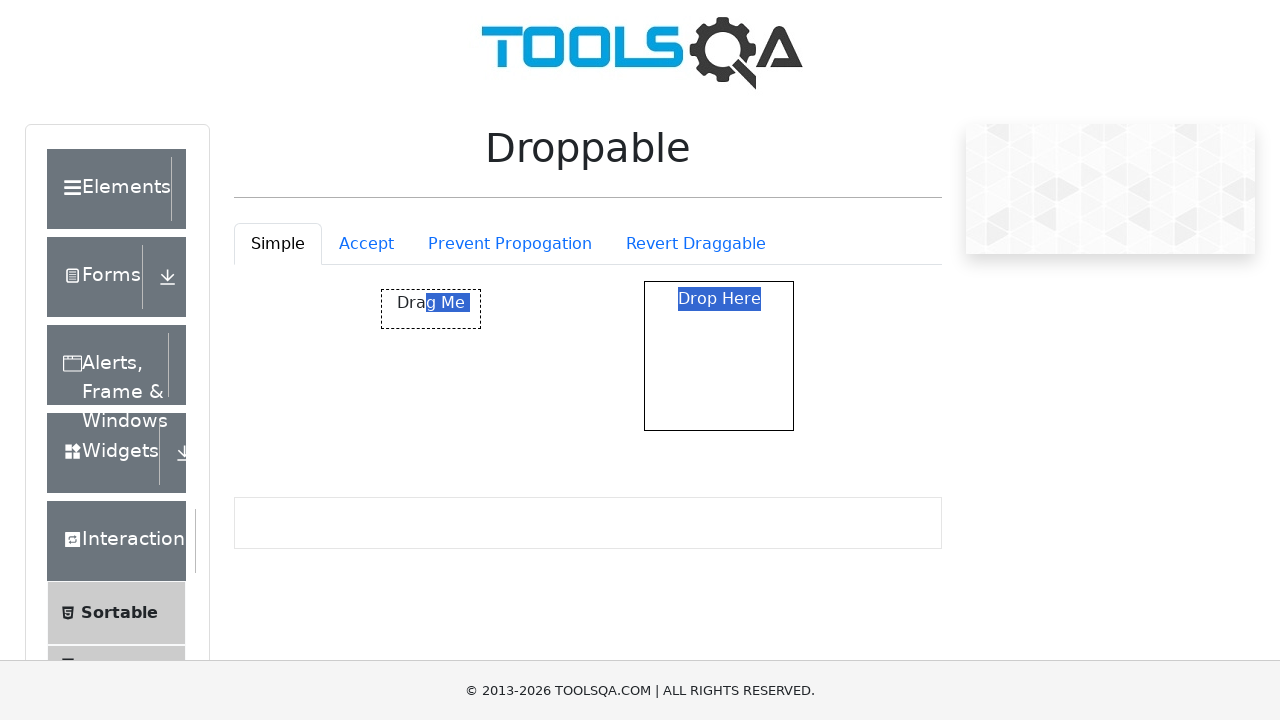